Tests filtering to display all items after filtering

Starting URL: https://demo.playwright.dev/todomvc

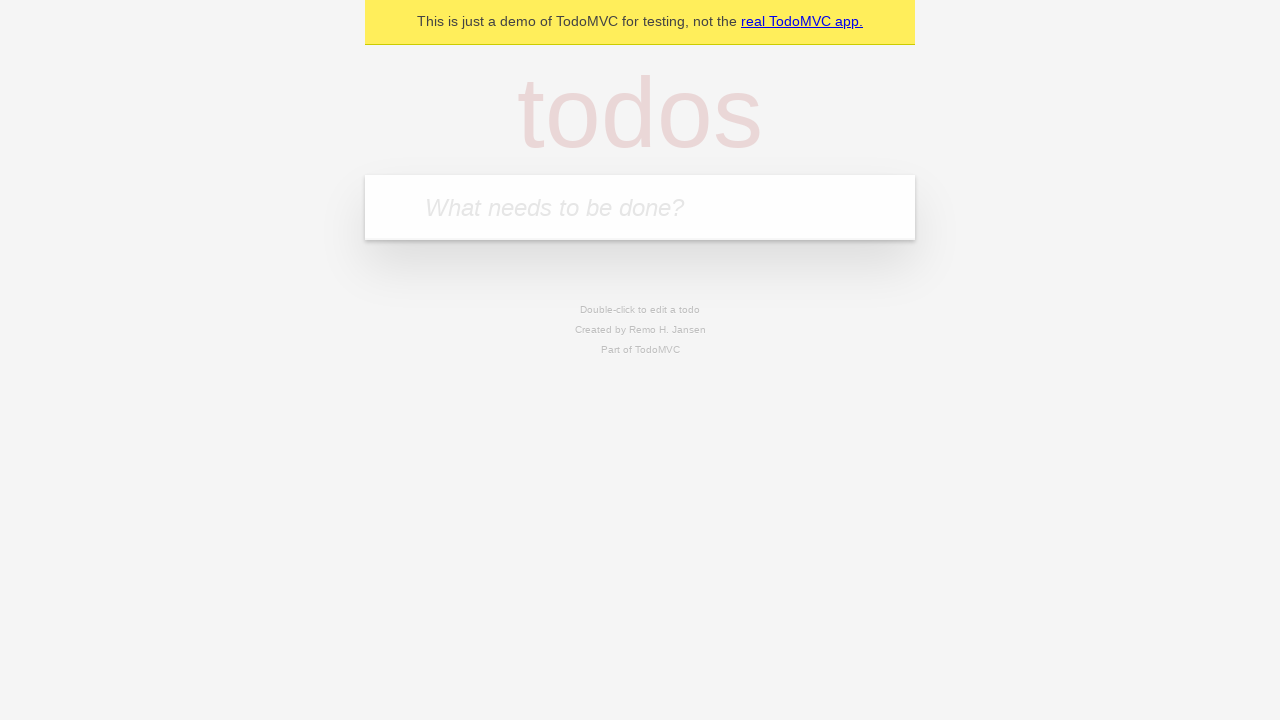

Filled new todo input with 'buy some cheese' on .new-todo
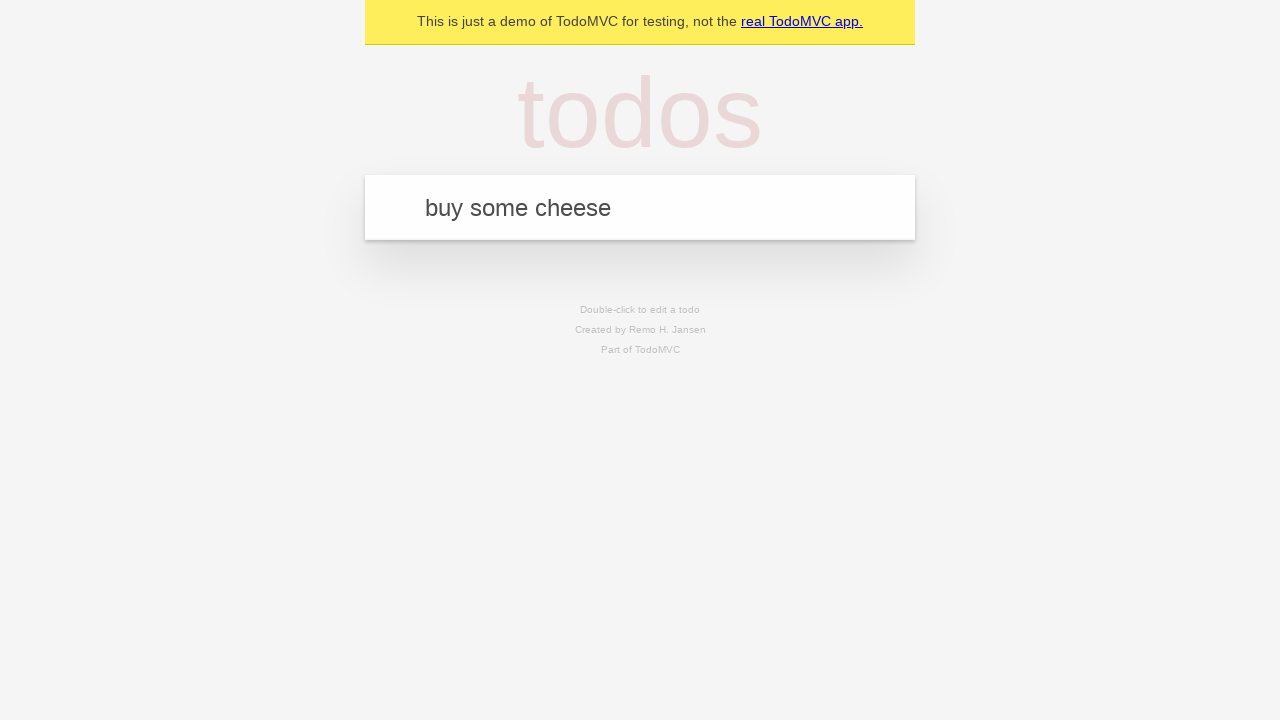

Pressed Enter to add first todo on .new-todo
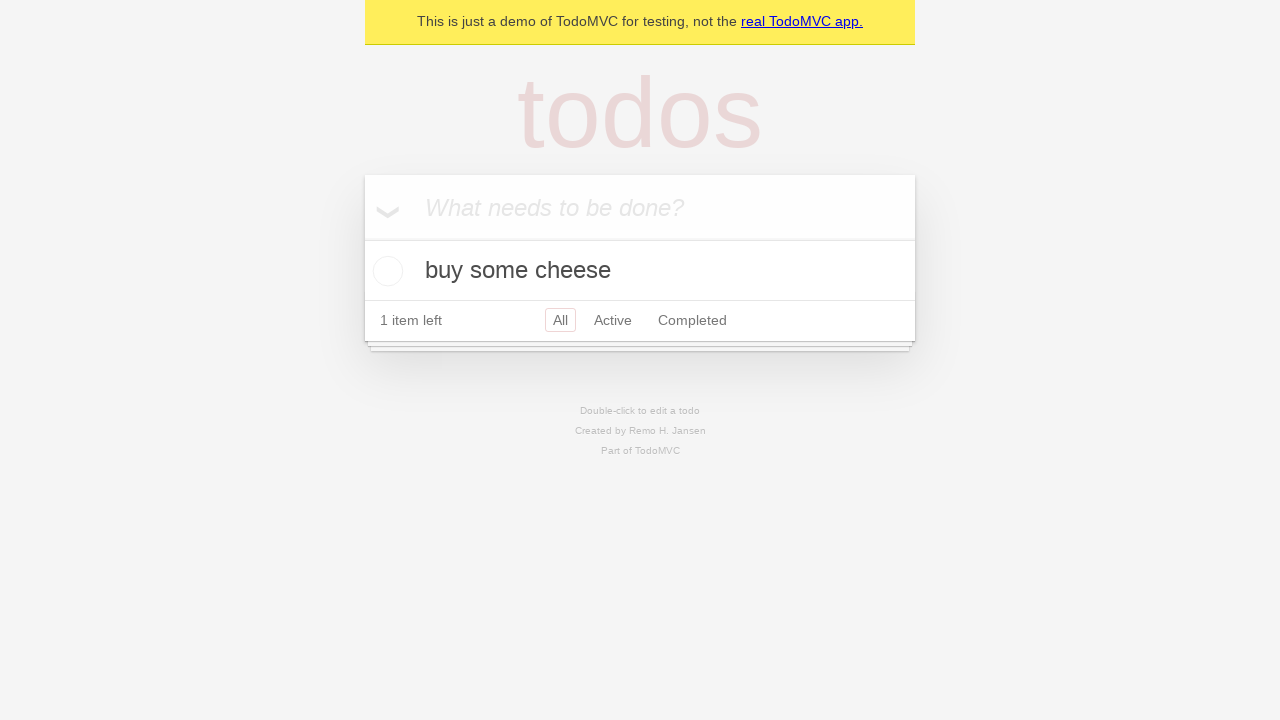

Filled new todo input with 'feed the cat' on .new-todo
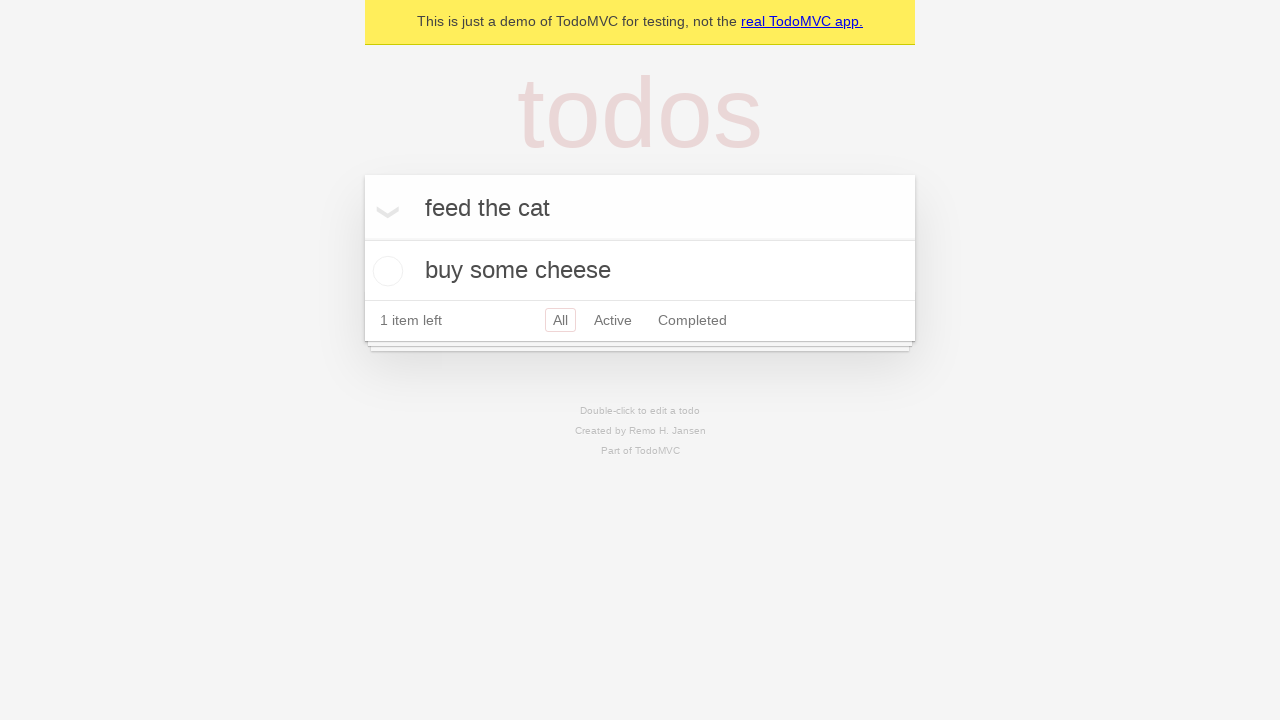

Pressed Enter to add second todo on .new-todo
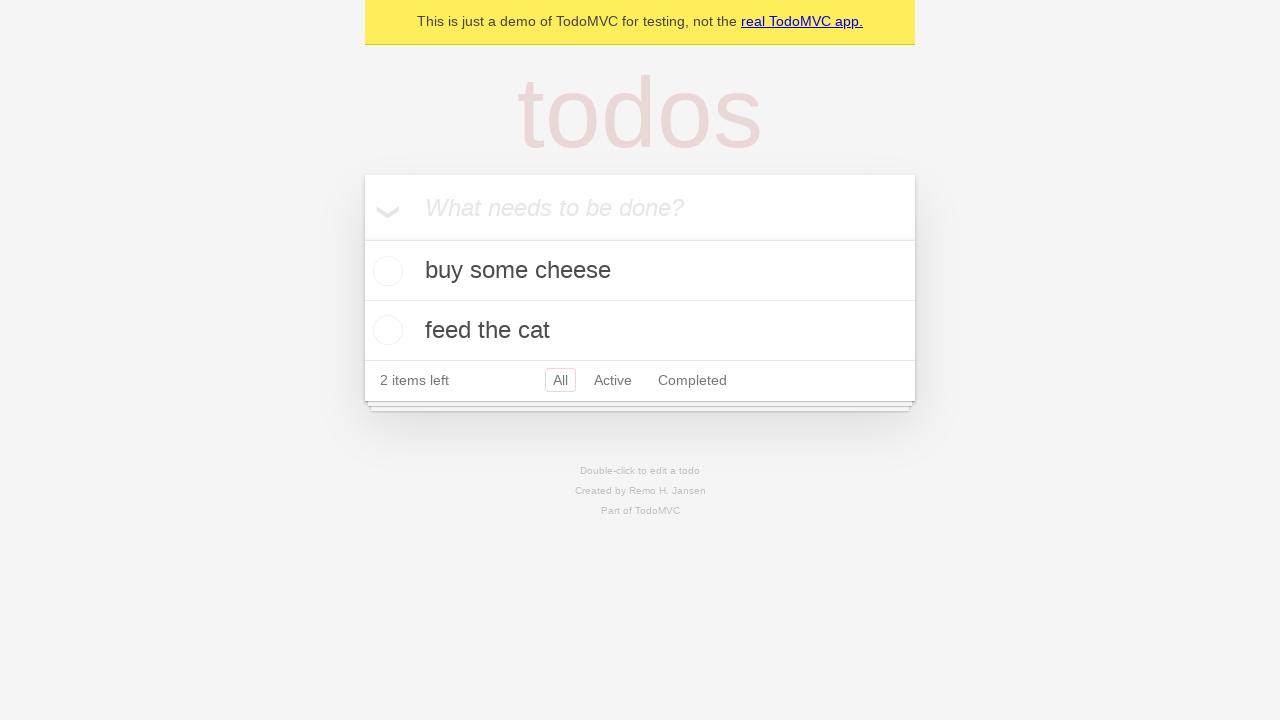

Filled new todo input with 'book a doctors appointment' on .new-todo
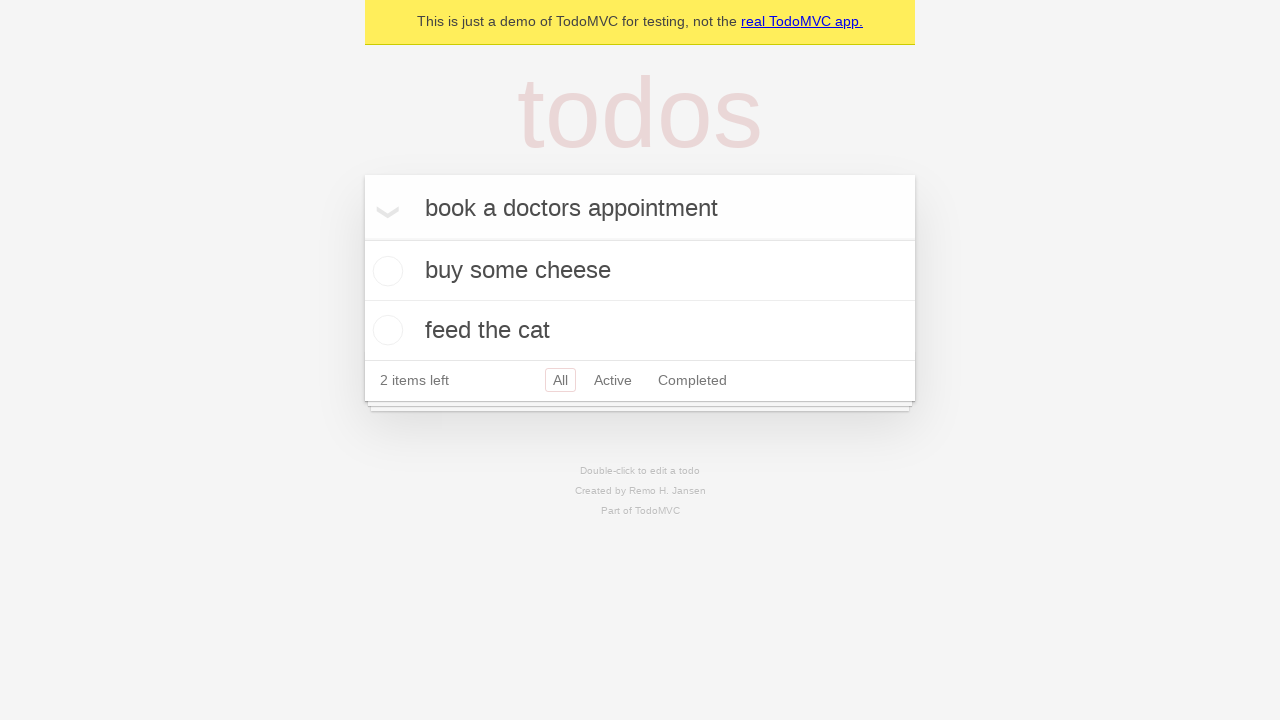

Pressed Enter to add third todo on .new-todo
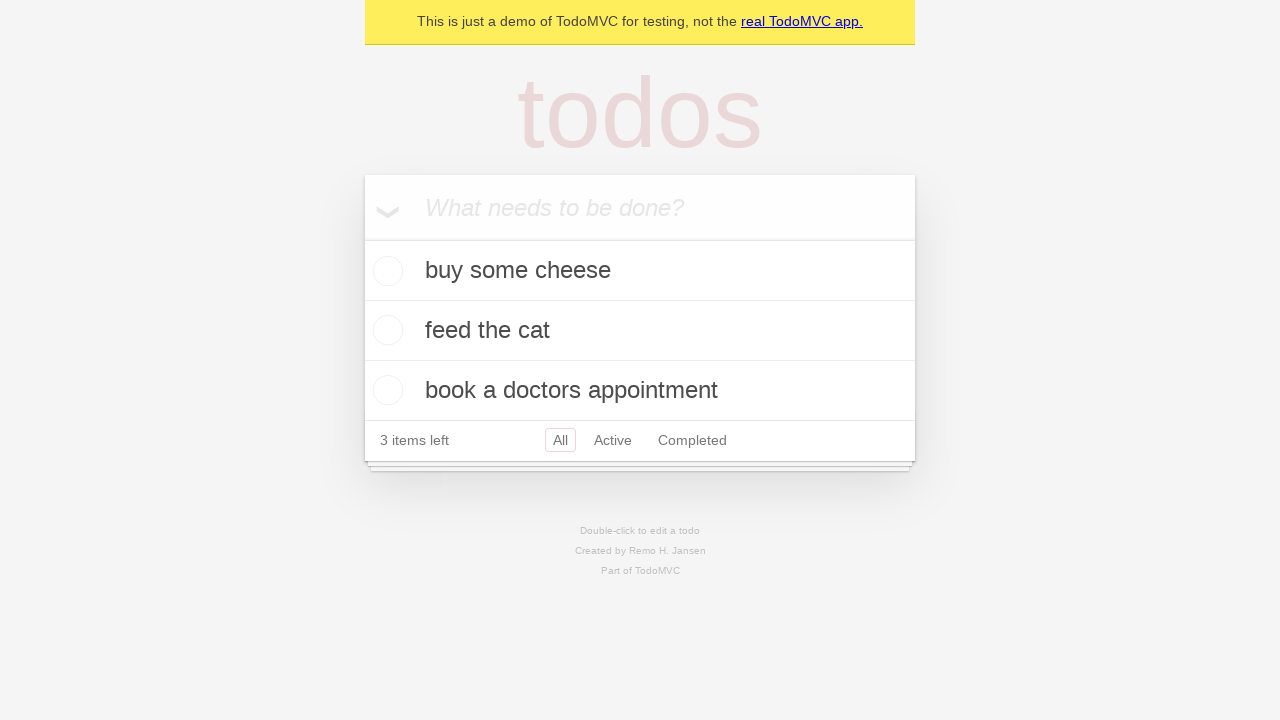

Waited for all three todos to be loaded
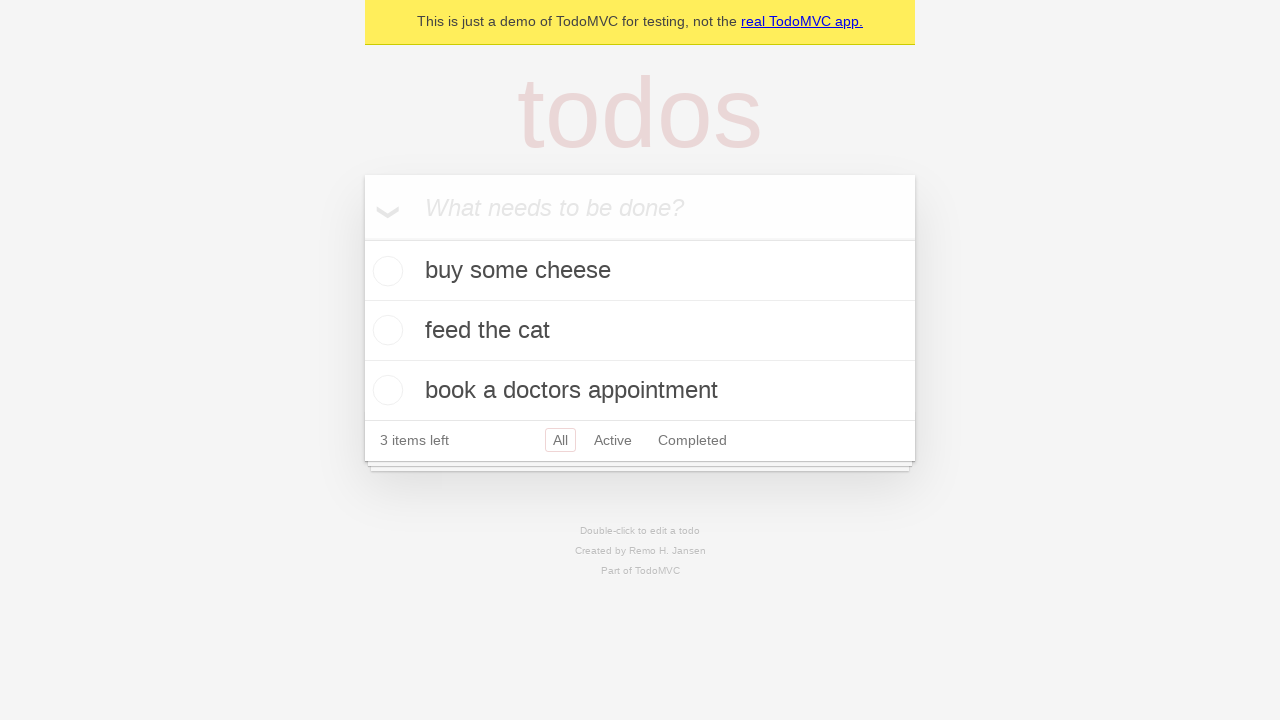

Checked the second todo item at (385, 330) on .todo-list li .toggle >> nth=1
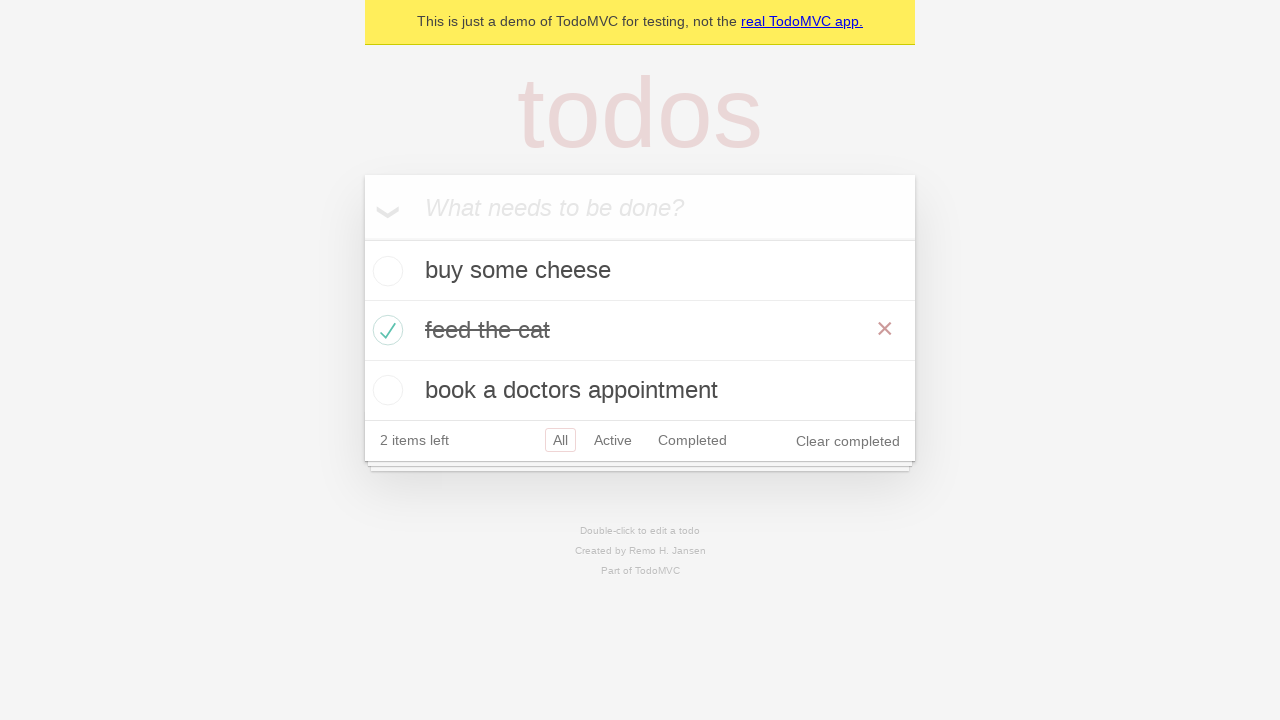

Clicked on Active filter at (613, 440) on .filters >> text=Active
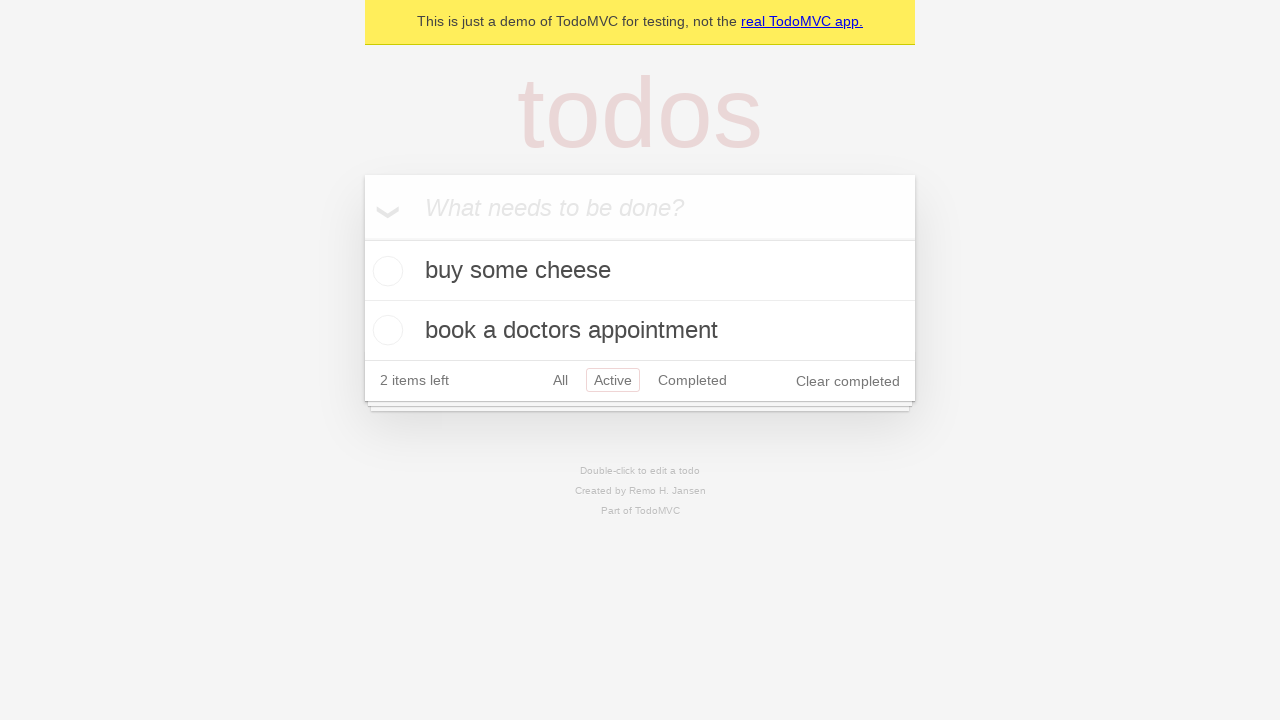

Clicked on Completed filter at (692, 380) on .filters >> text=Completed
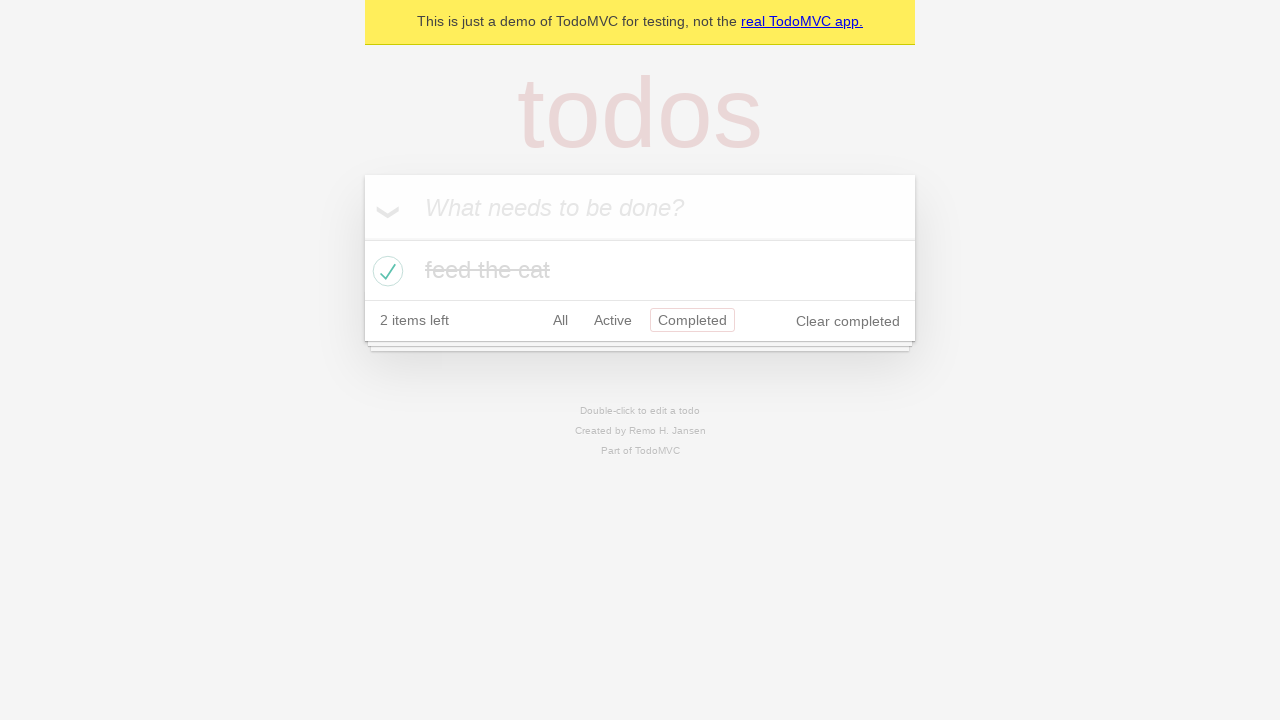

Clicked on All filter to display all items at (560, 320) on .filters >> text=All
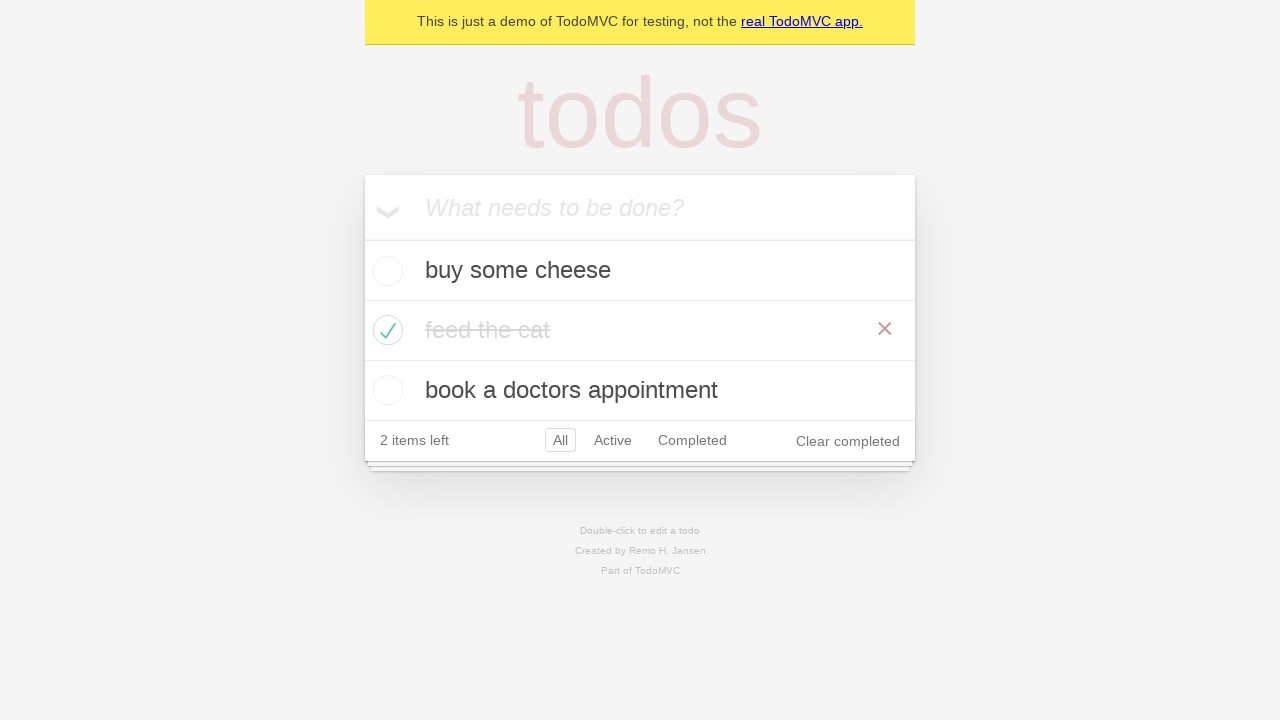

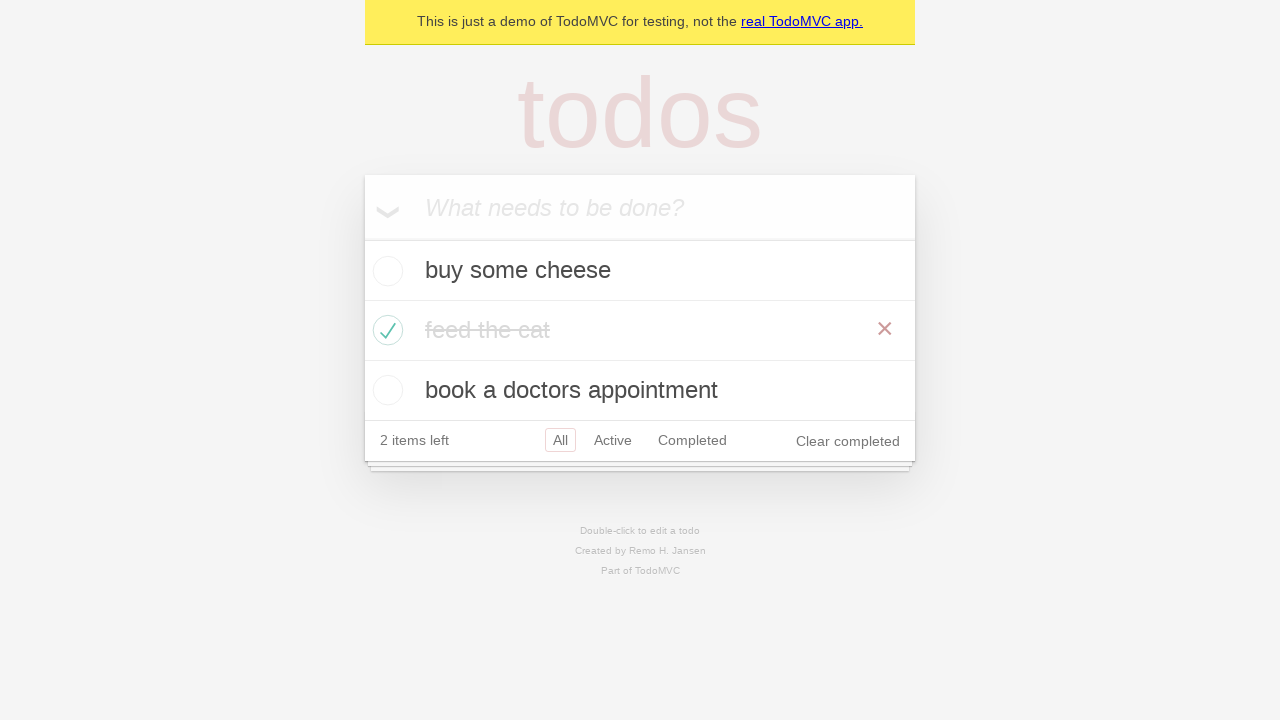